Tests focus management by clicking dialog triggers and verifying focus is properly trapped within dialog elements.

Starting URL: https://atlas-admin-insights.vercel.app/prism

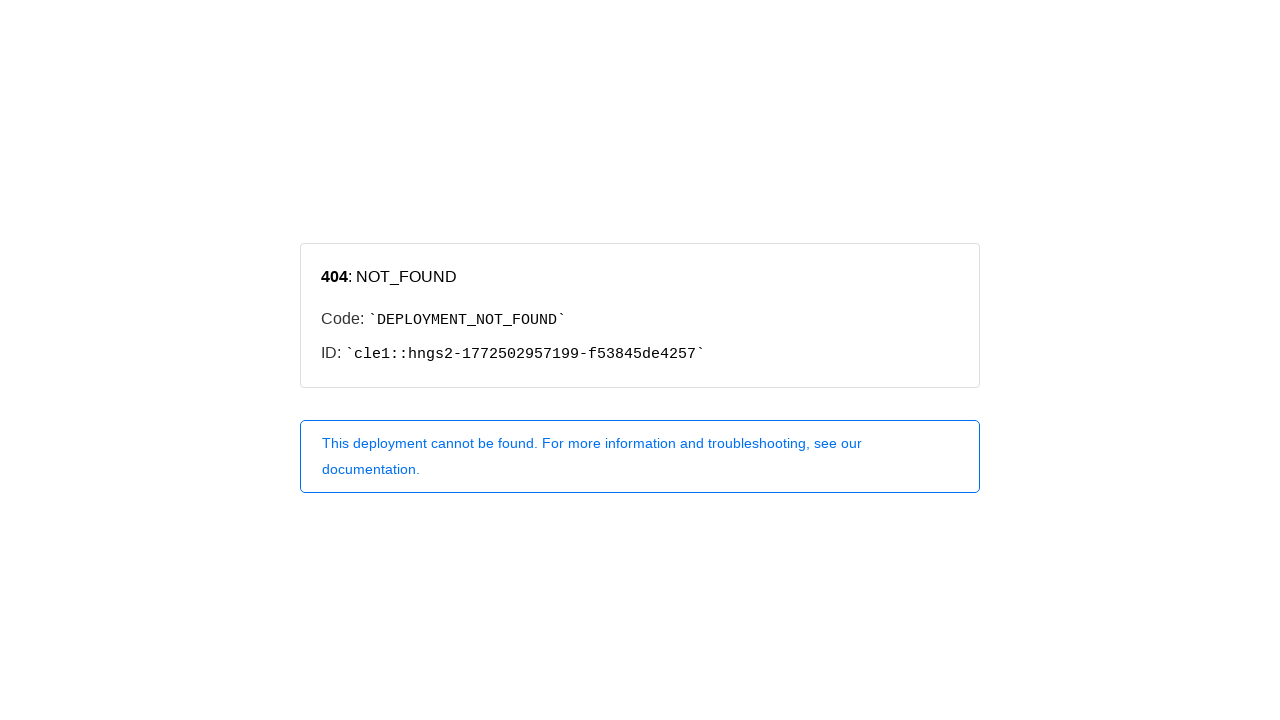

Navigated to Atlas Admin Insights Prism page
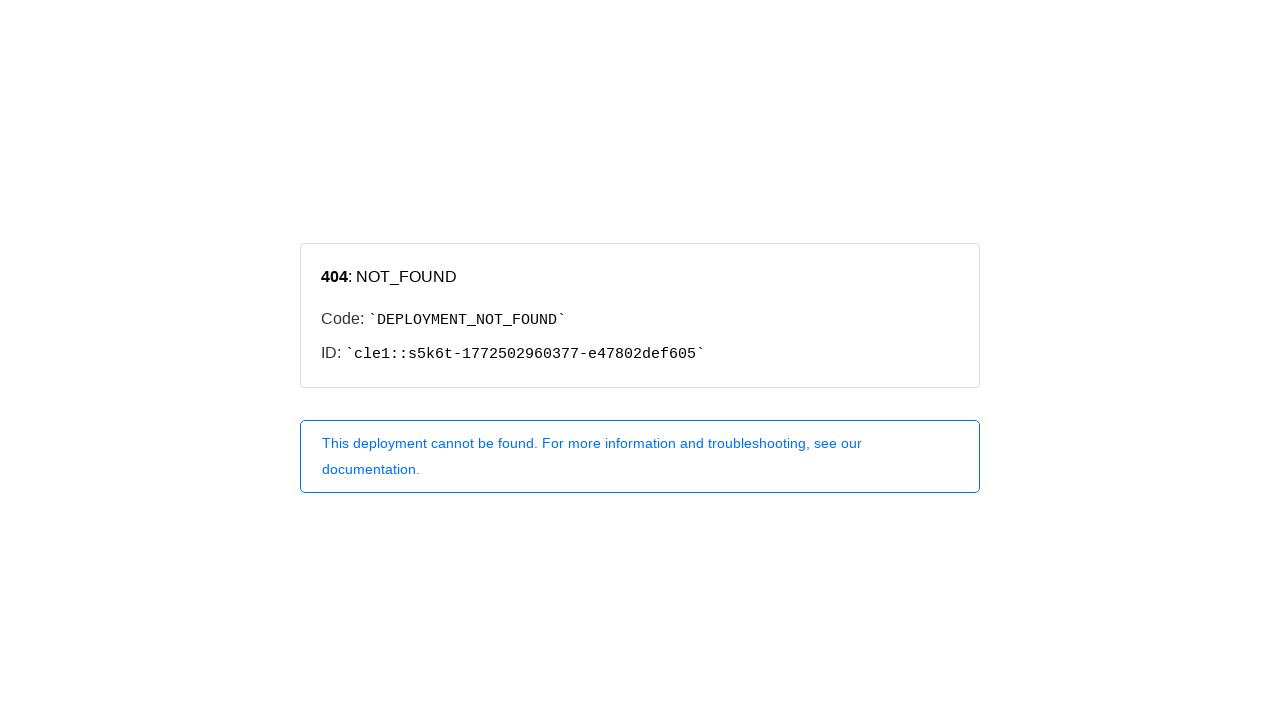

Located all dialog trigger elements
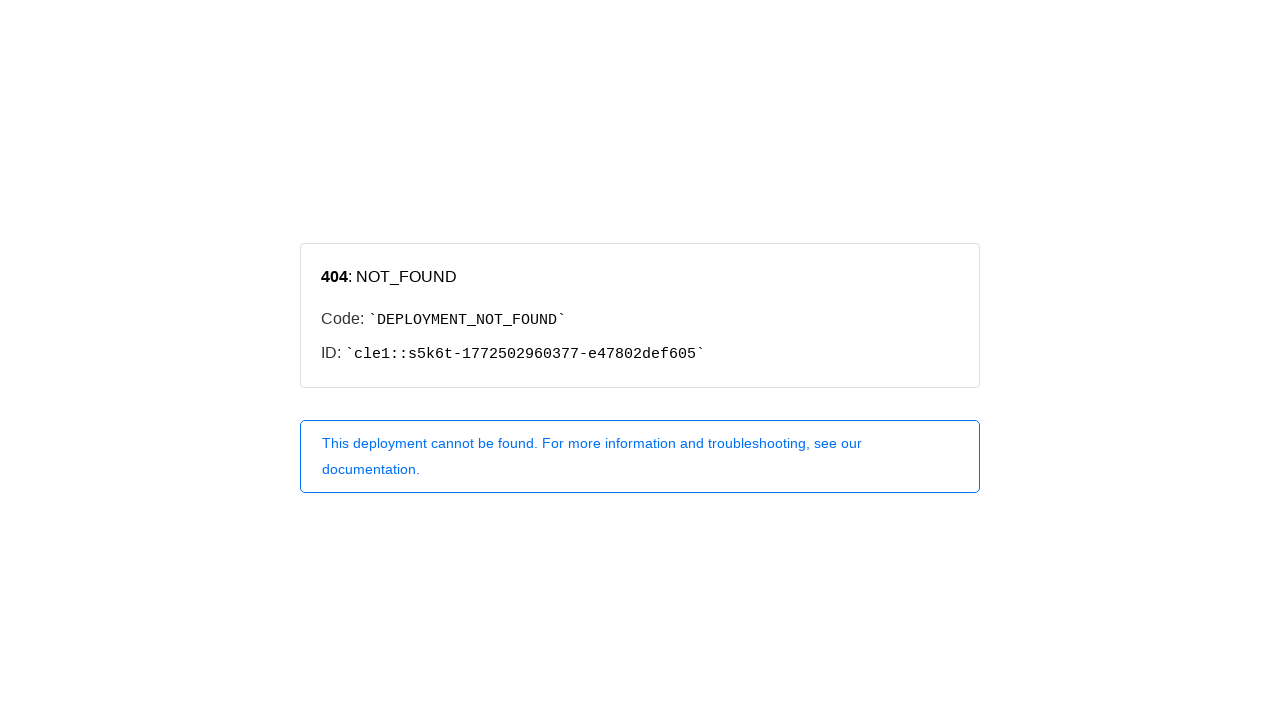

Found 0 dialog trigger elements
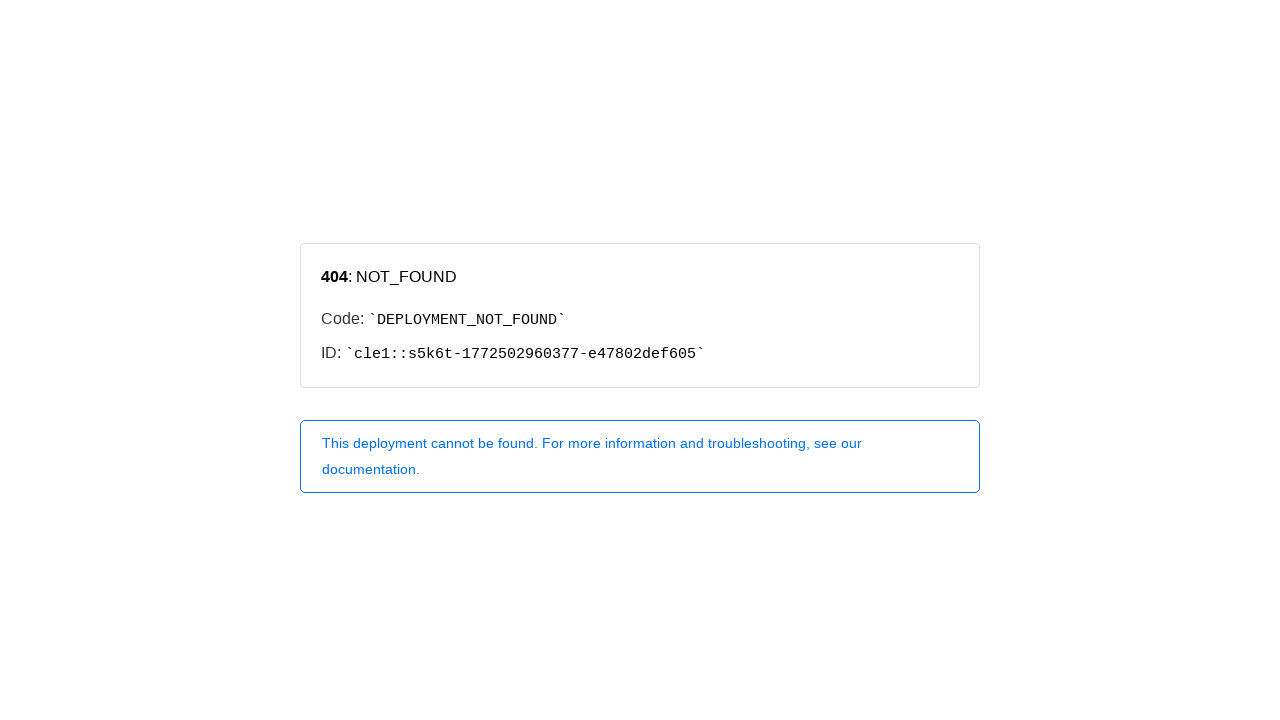

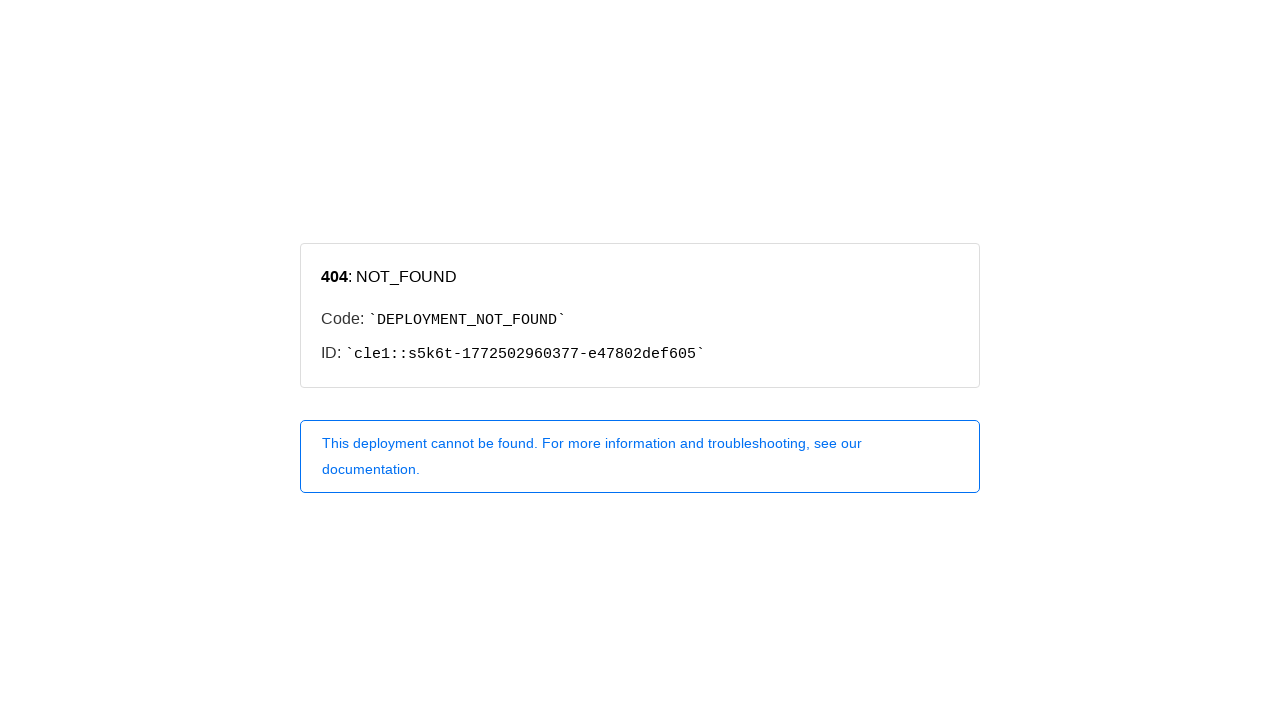